Tests simple alert handling by clicking a button that triggers an alert and then accepting/dismissing the alert dialog

Starting URL: http://demo.automationtesting.in/Alerts.html

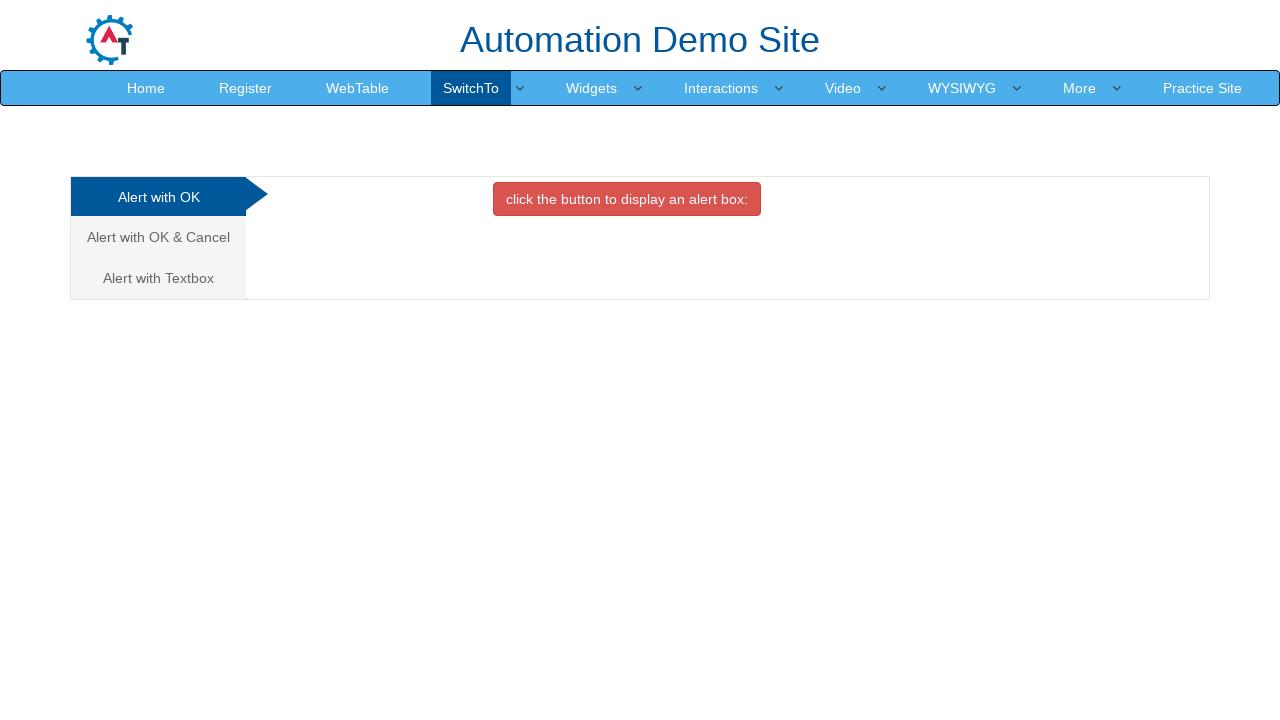

Clicked the simple alert button at (627, 199) on button.btn.btn-danger
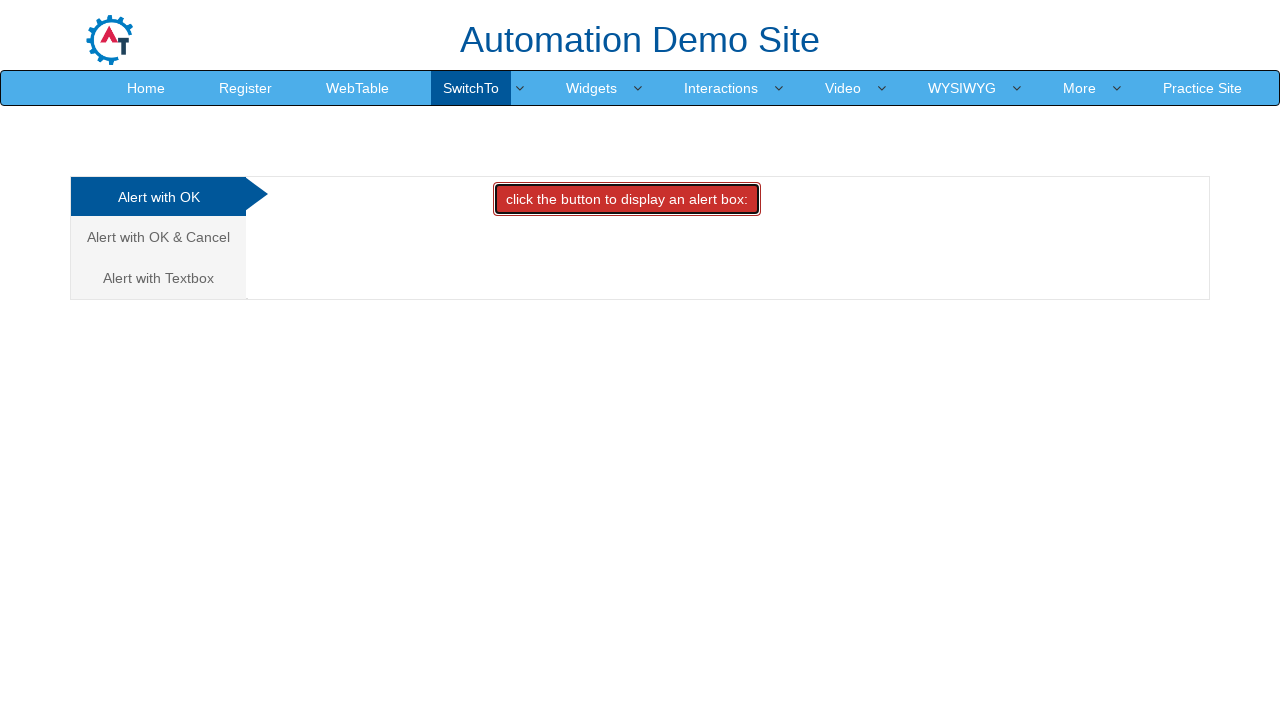

Registered dialog handler to accept alerts
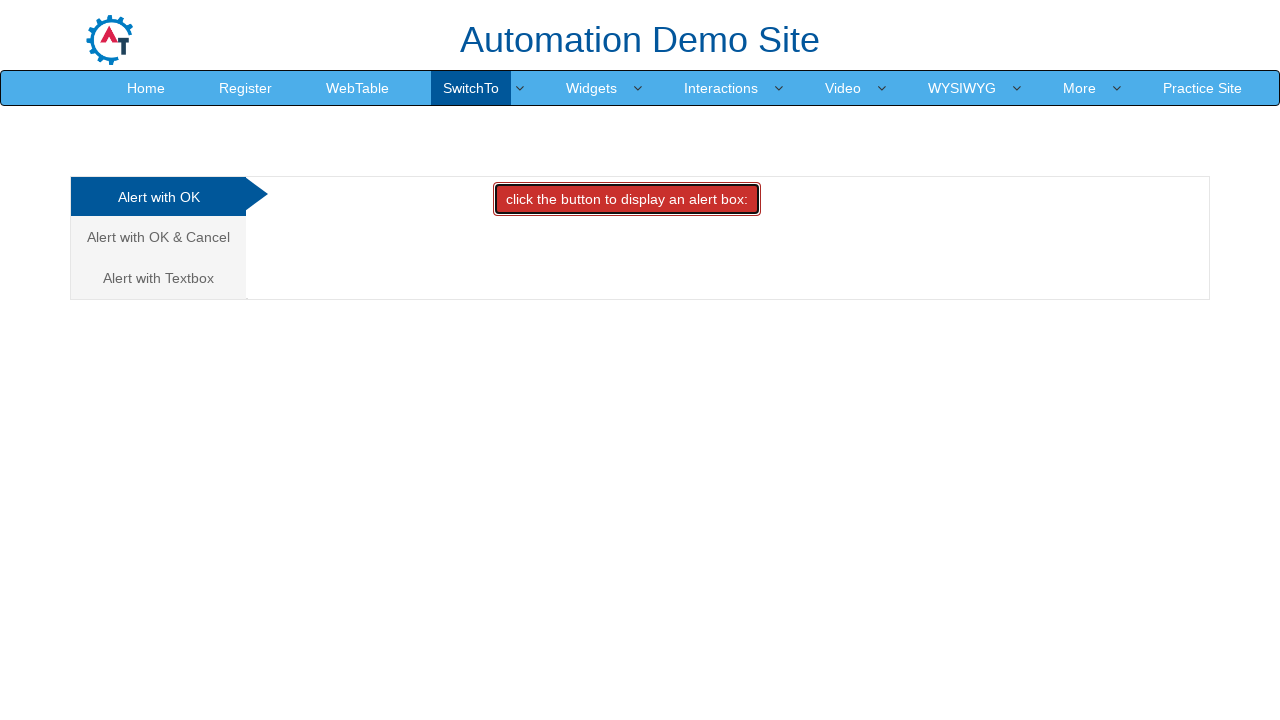

Clicked the simple alert button to trigger dialog at (627, 199) on button.btn.btn-danger
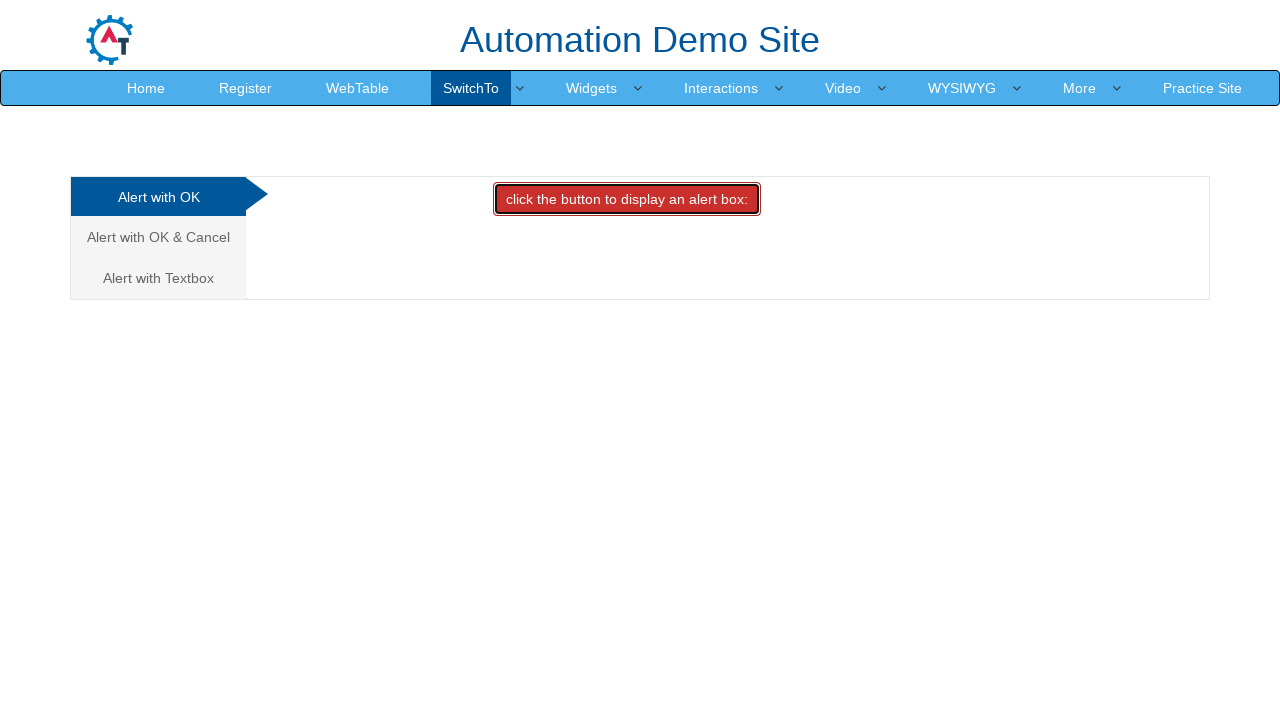

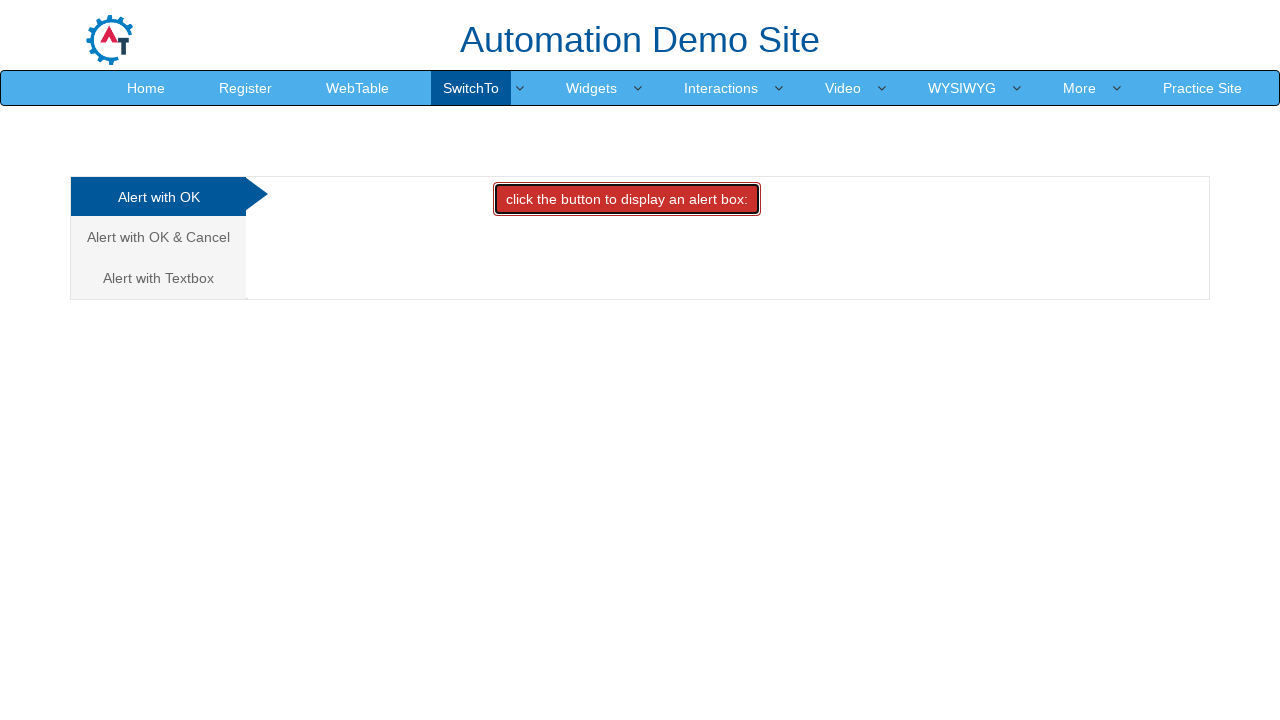